Hovers over three avatar images sequentially and verifies that the corresponding profile links become visible

Starting URL: https://the-internet.herokuapp.com/hovers

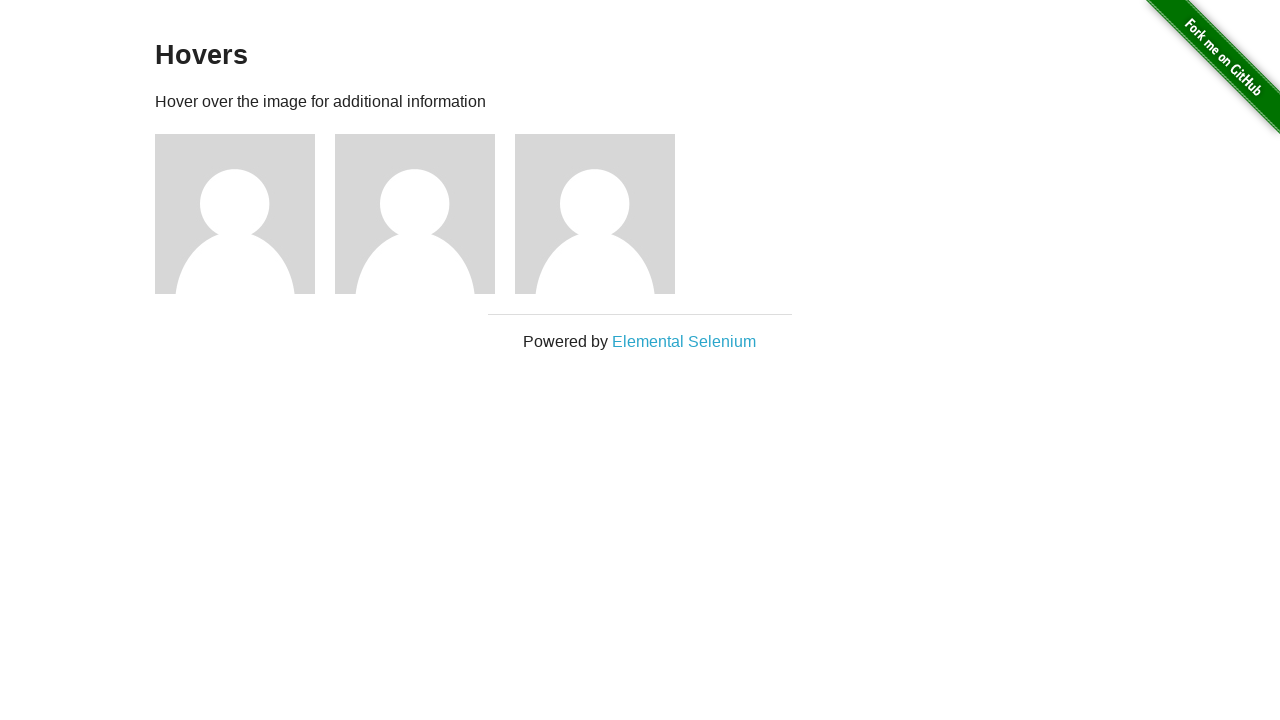

Navigated to hovers page
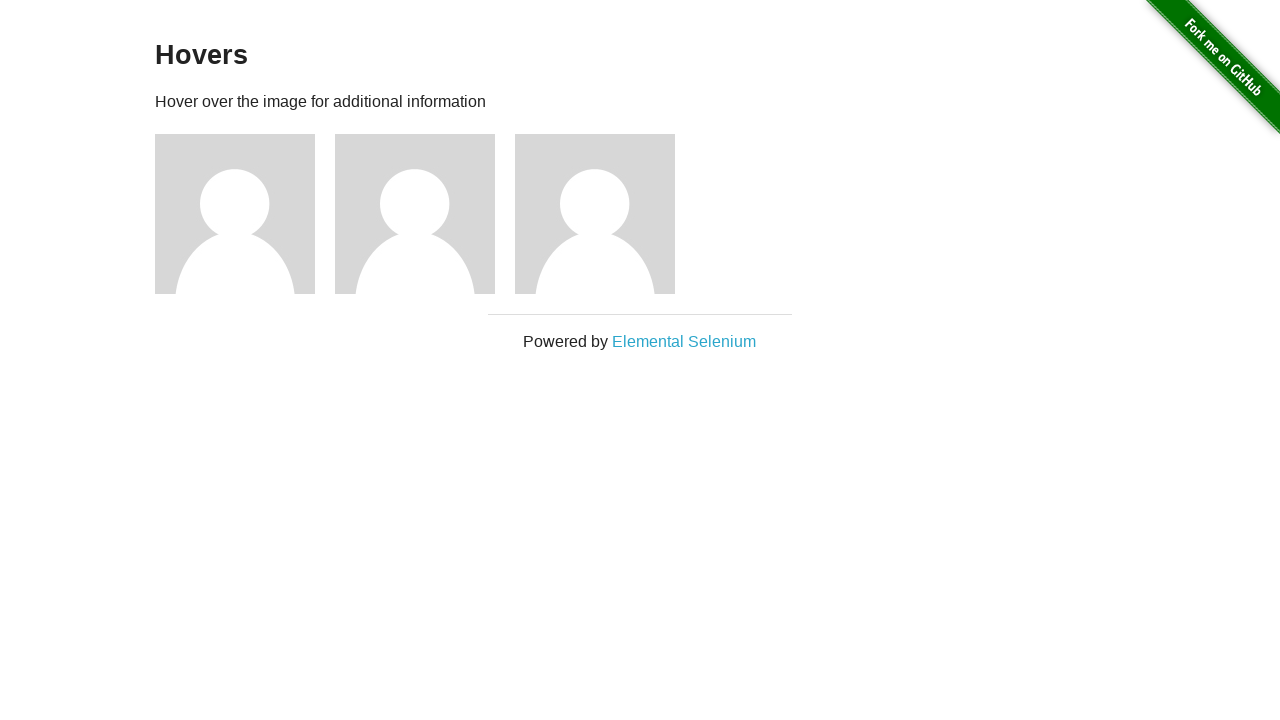

Retrieved all avatar image elements
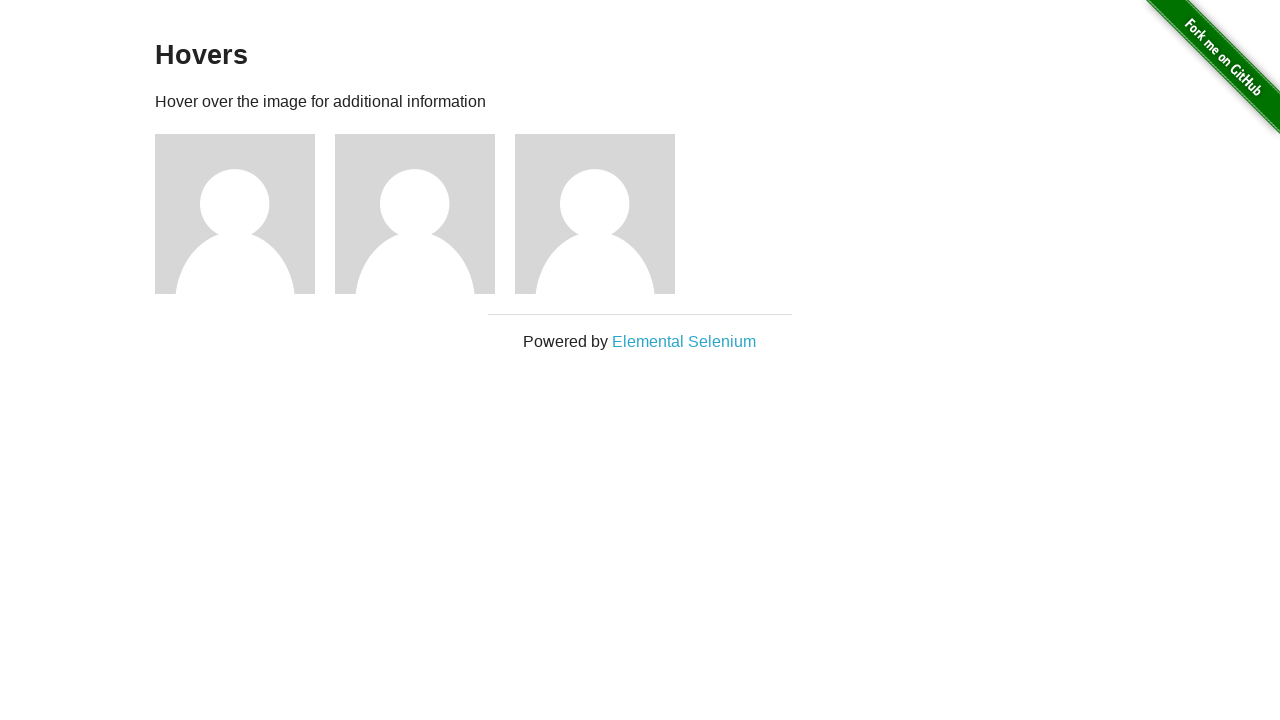

Retrieved all profile link elements
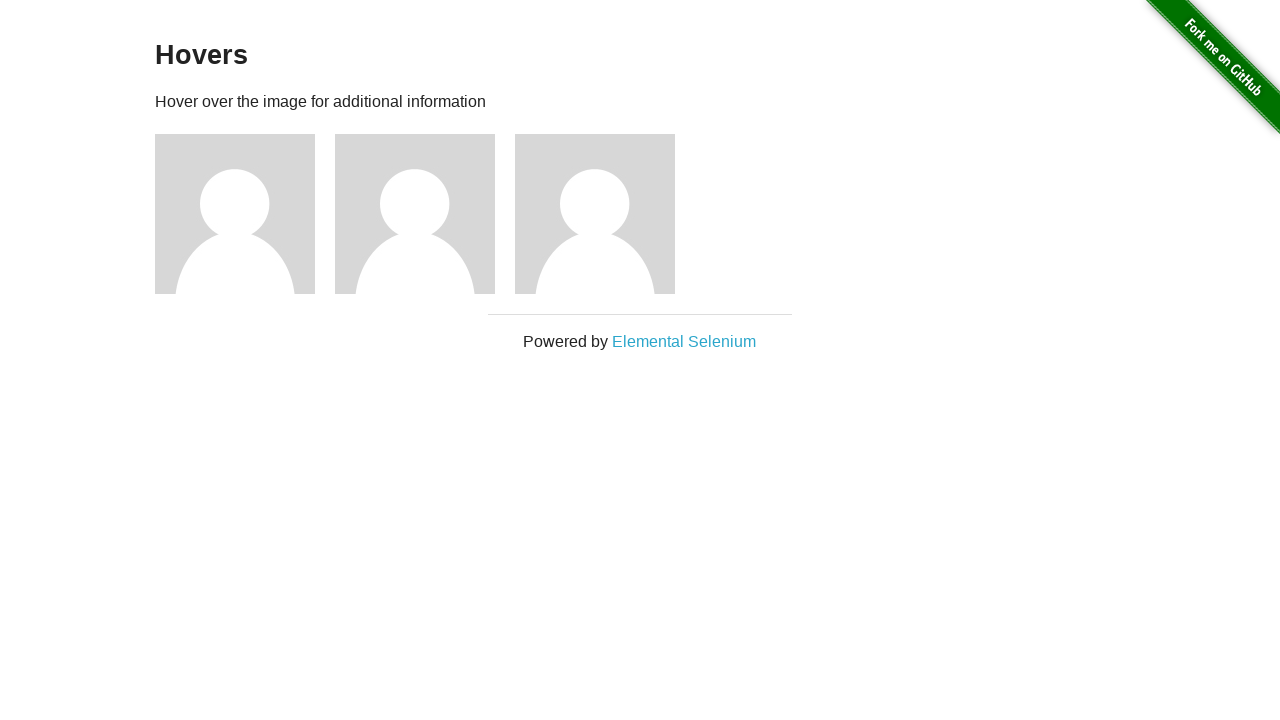

Hovered over avatar 1 at (235, 214) on .figure img >> nth=0
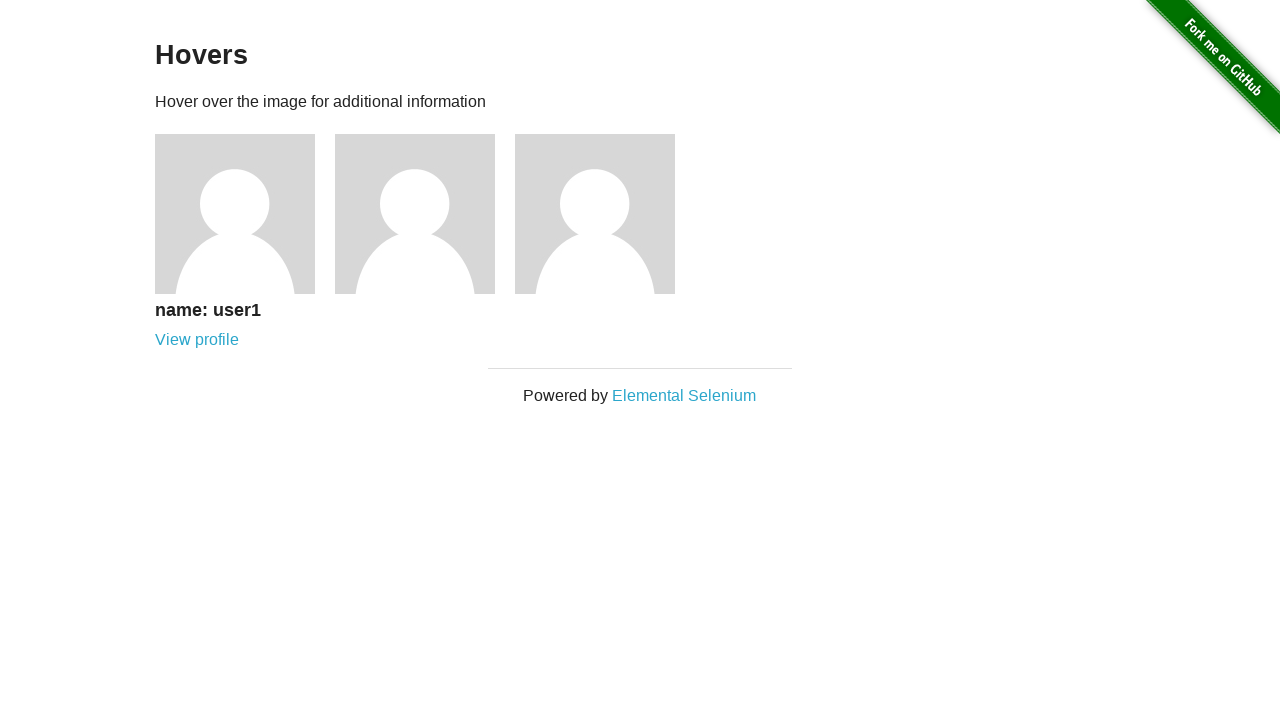

Profile link 1 became visible
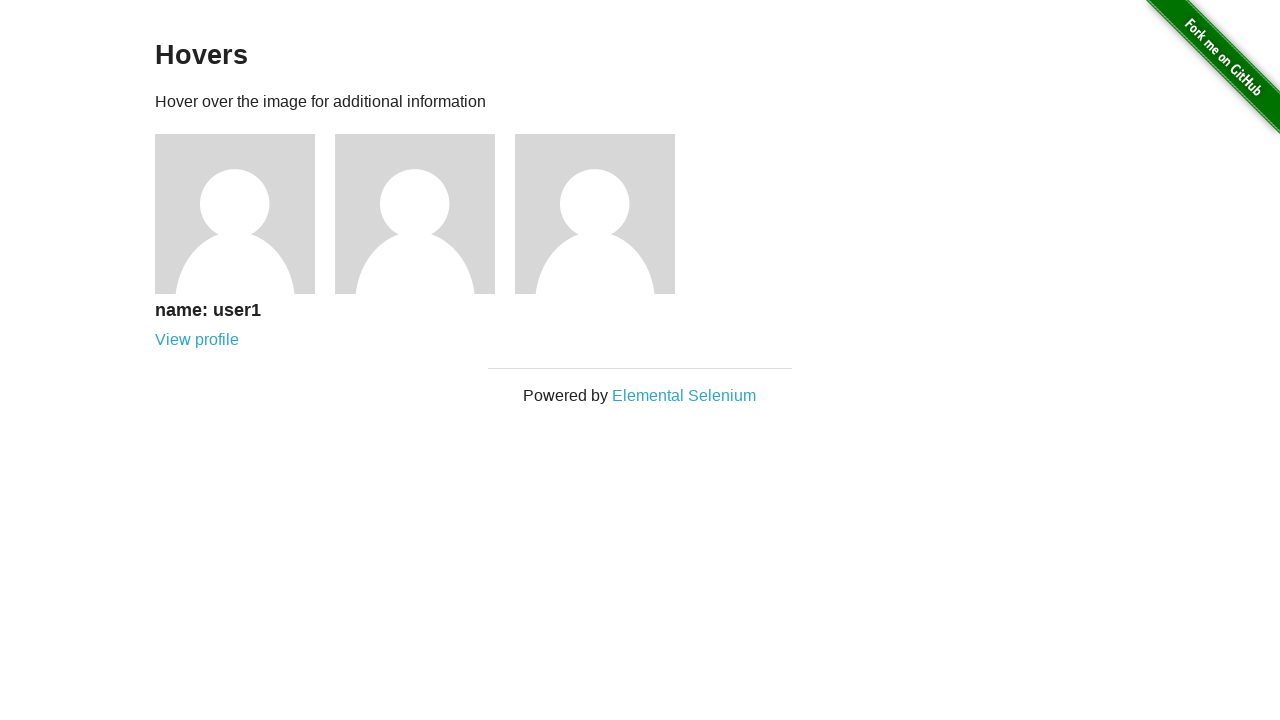

Hovered over avatar 2 at (415, 214) on .figure img >> nth=1
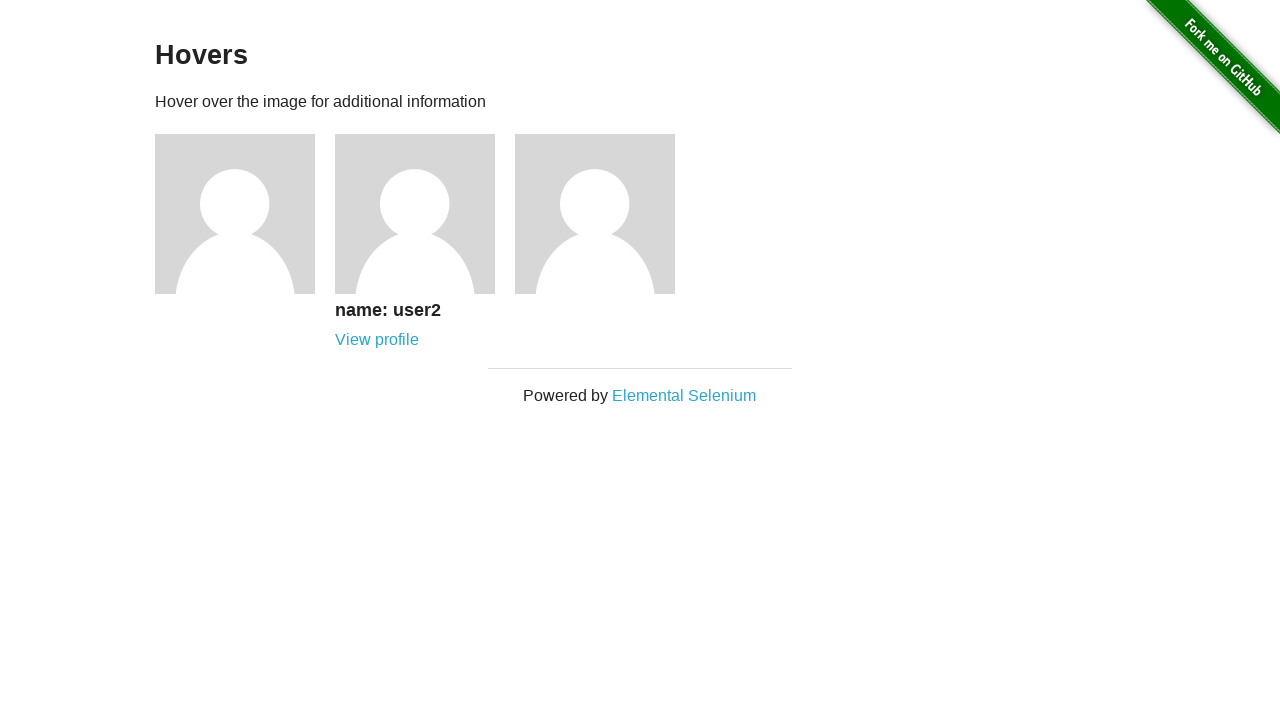

Profile link 2 became visible
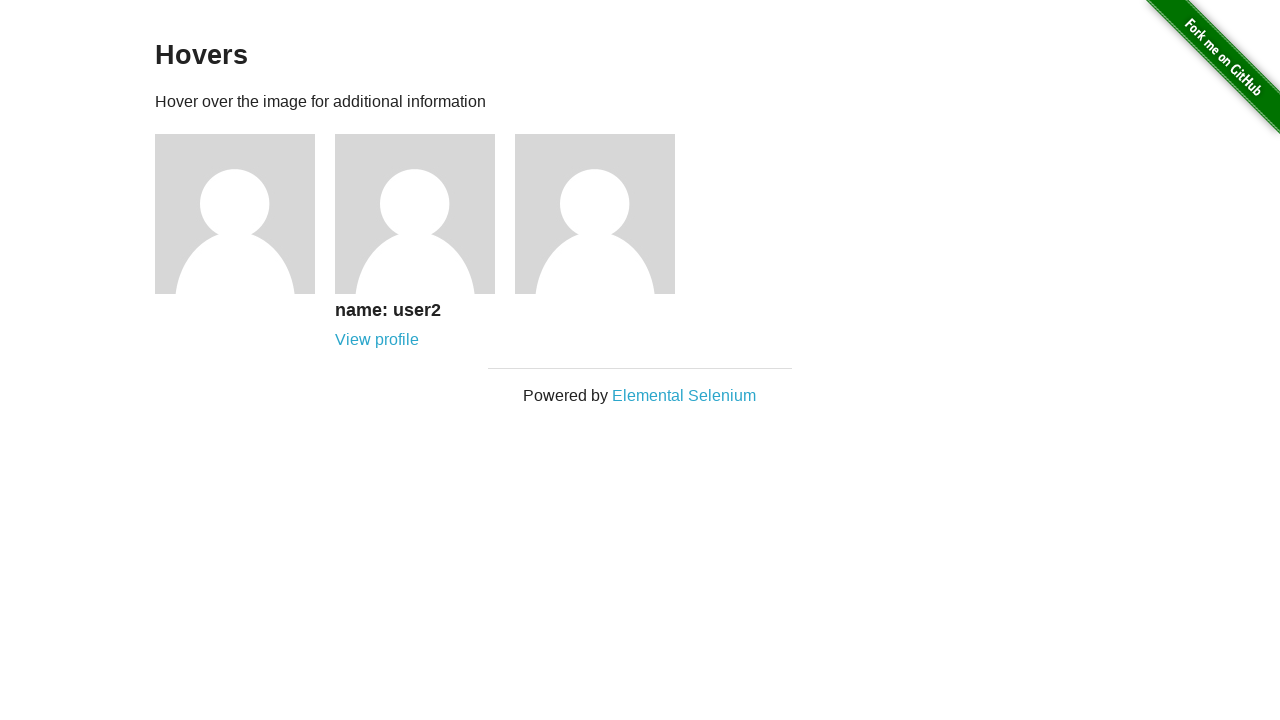

Hovered over avatar 3 at (595, 214) on .figure img >> nth=2
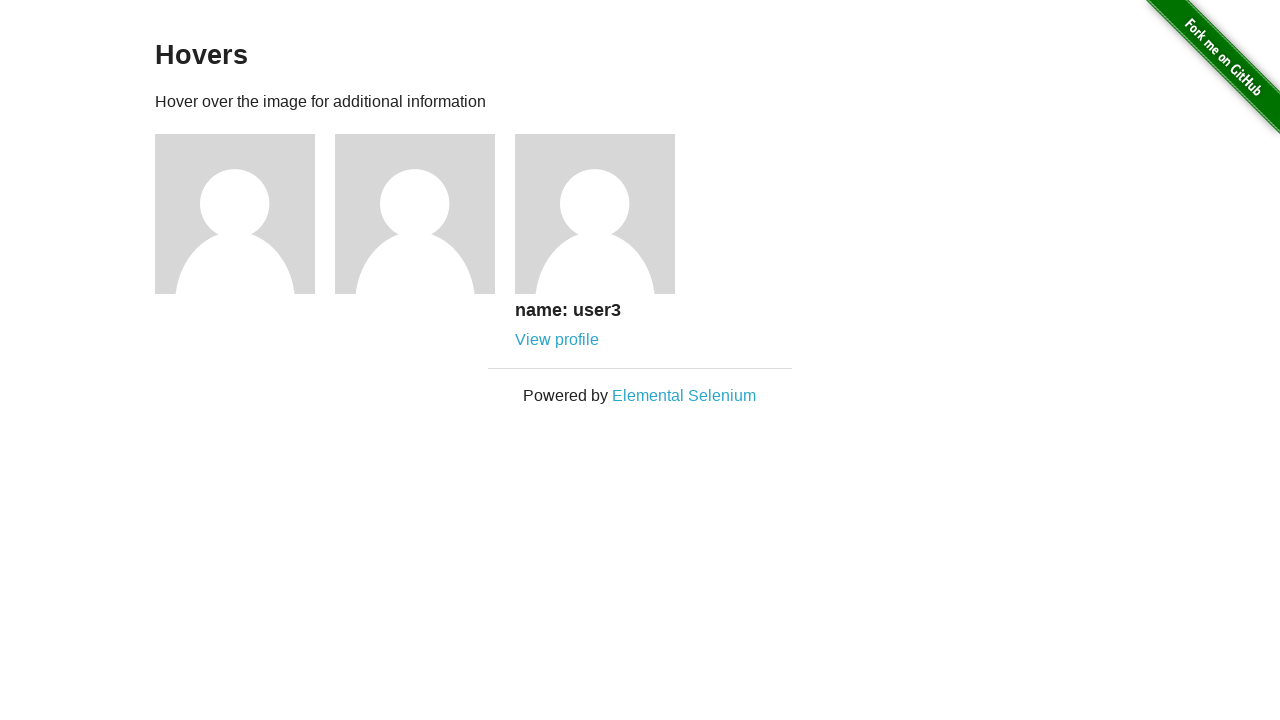

Profile link 3 became visible
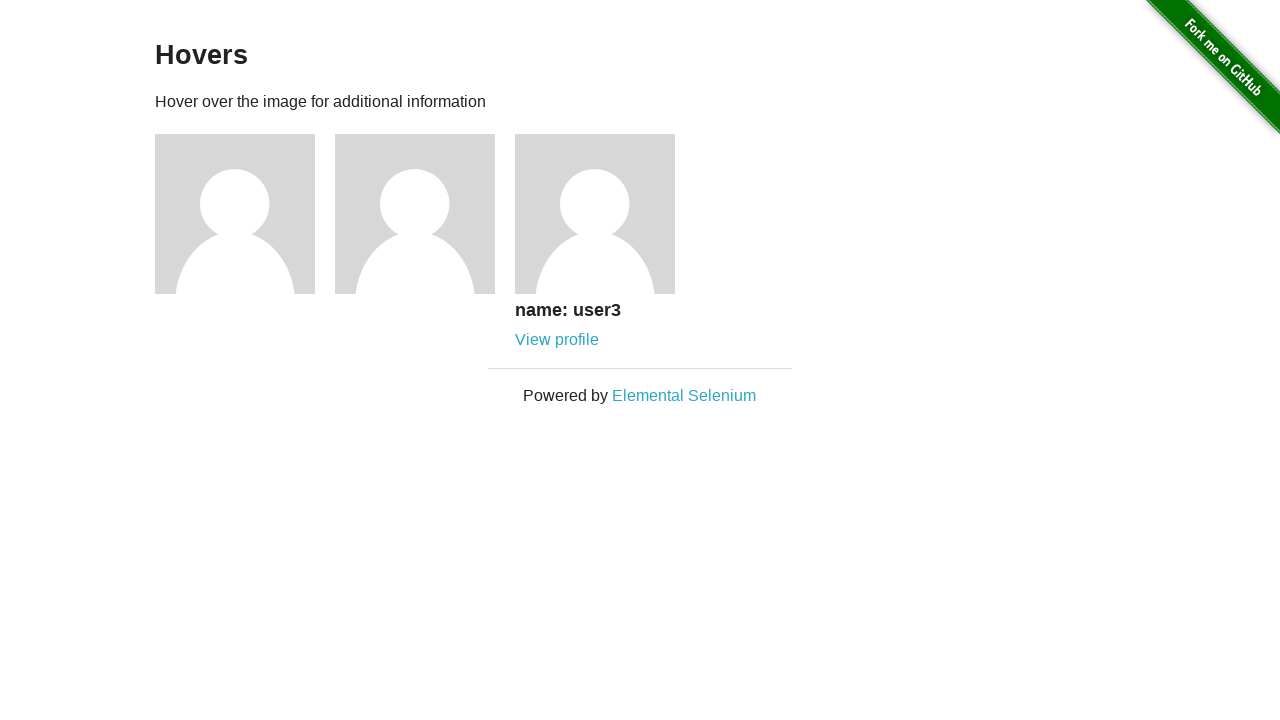

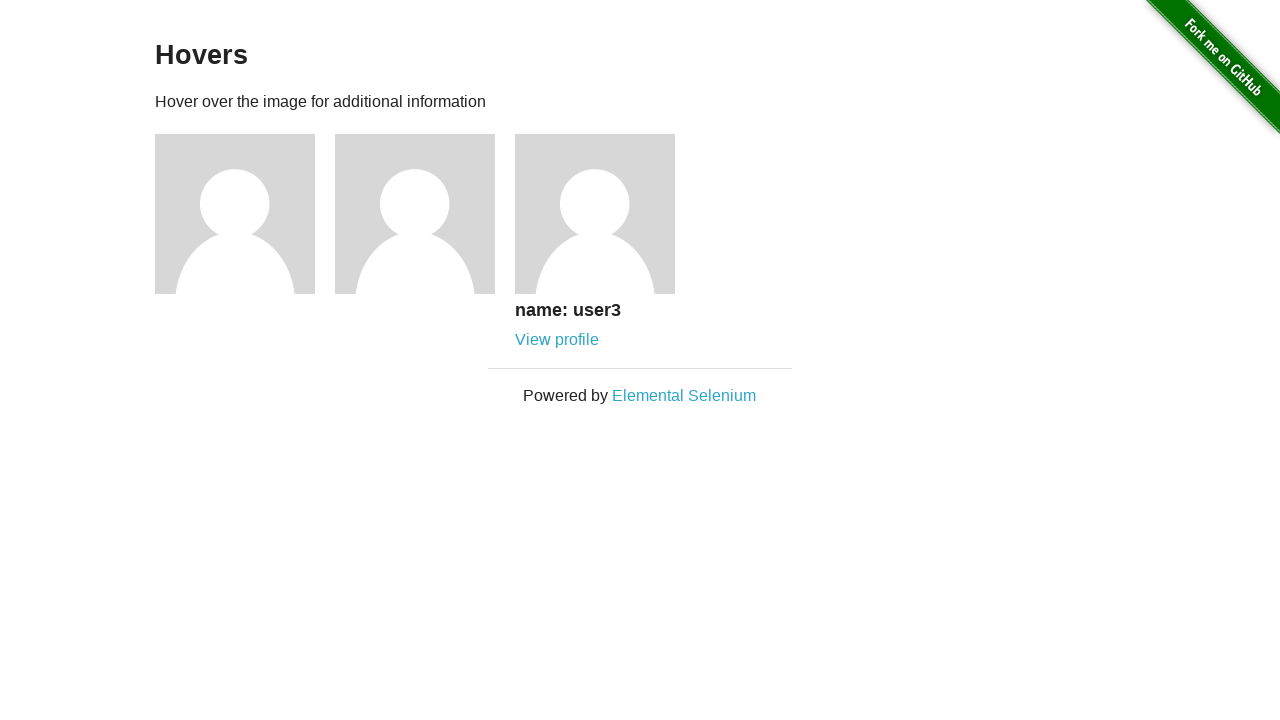